Tests an authorized payment scenario by filling card payment form with test card details, submitting the form, and verifying the payment is confirmed.

Starting URL: https://sandbox.cardpay.com/MI/cardpayment2.html?orderXml=PE9SREVSIFdBTExFVF9JRD0nODI5OScgT1JERVJfTlVNQkVSPSc0NTgyMTEnIEFNT1VOVD0nMjkxLjg2JyBDVVJSRU5DWT0nRVVSJyAgRU1BSUw9J2N1c3RvbWVyQGV4YW1wbGUuY29tJz4KPEFERFJFU1MgQ09VTlRSWT0nVVNBJyBTVEFURT0nTlknIFpJUD0nMTAwMDEnIENJVFk9J05ZJyBTVFJFRVQ9JzY3NyBTVFJFRVQnIFBIT05FPSc4NzY5OTA5MCcgVFlQRT0nQklMTElORycvPgo8L09SREVSPg==&sha512=998150a2b27484b776a1628bfe7505a9cb430f276dfa35b14315c1c8f03381a90490f6608f0dcff789273e05926cd782e1bb941418a9673f43c47595aa7b8b0d

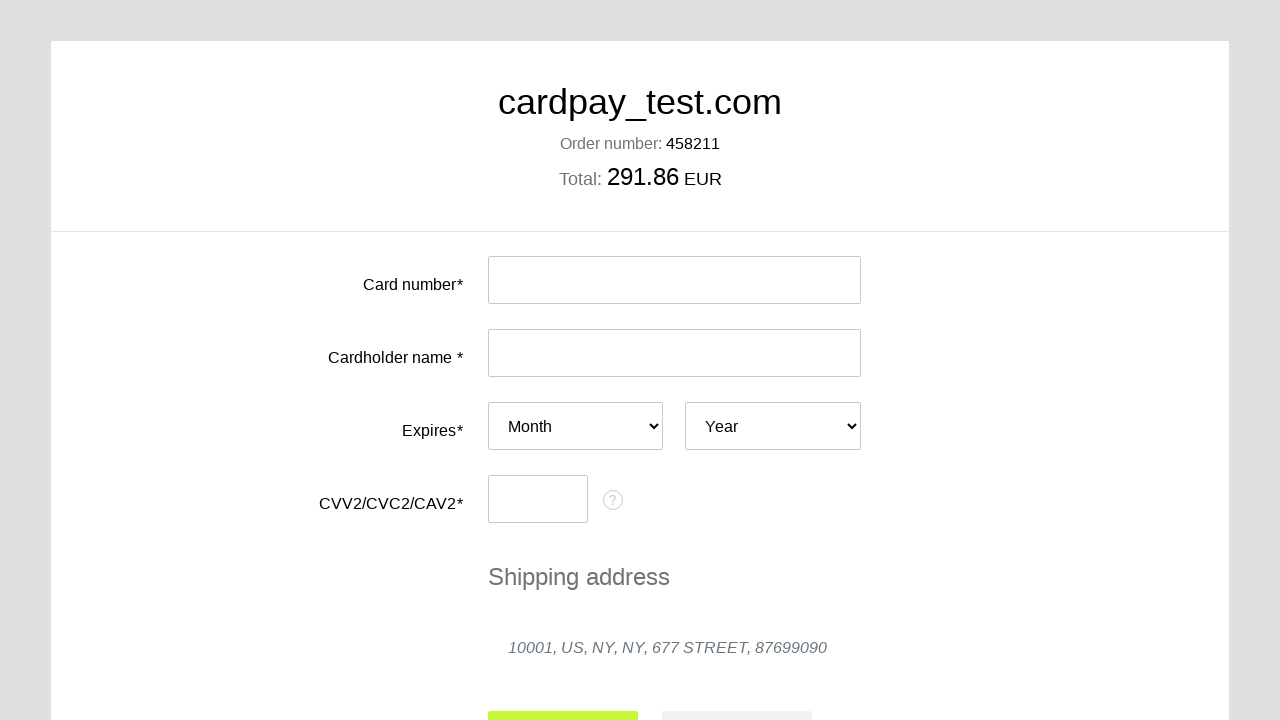

Filled card number field with test card 4000000000000077 on #input-card-number
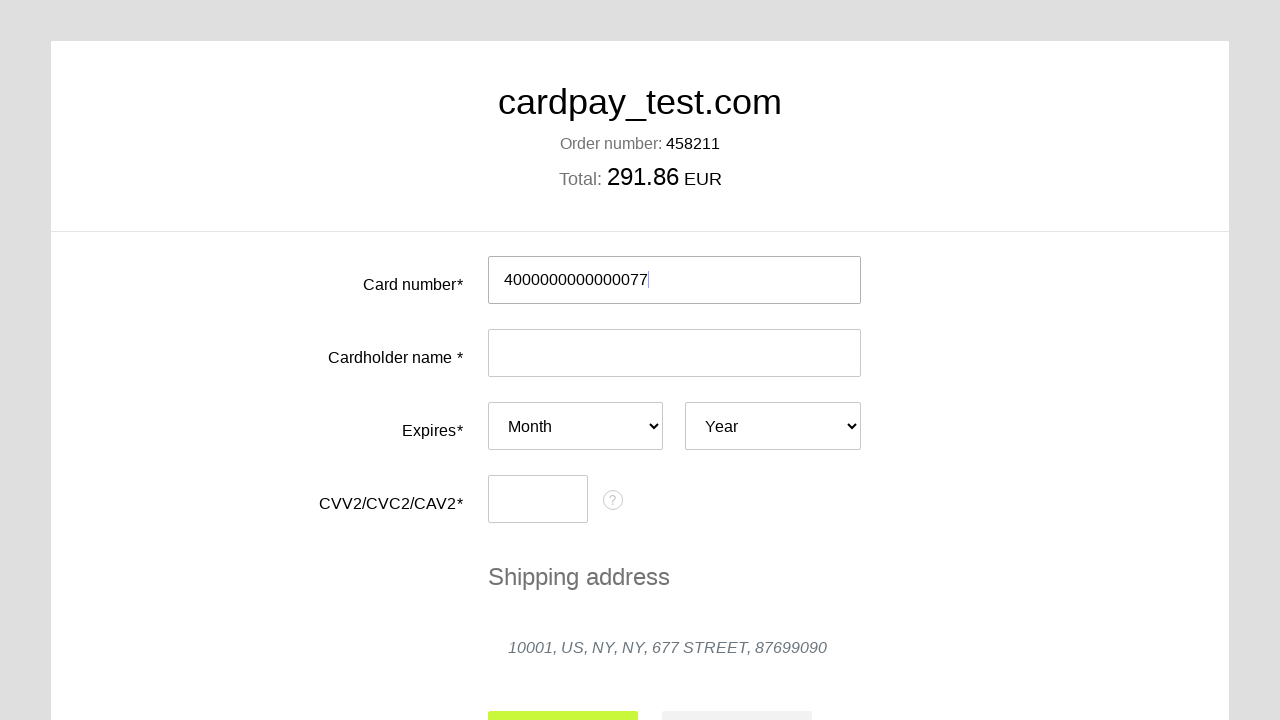

Filled cardholder name with 'MIKE KIN' on #input-card-holder
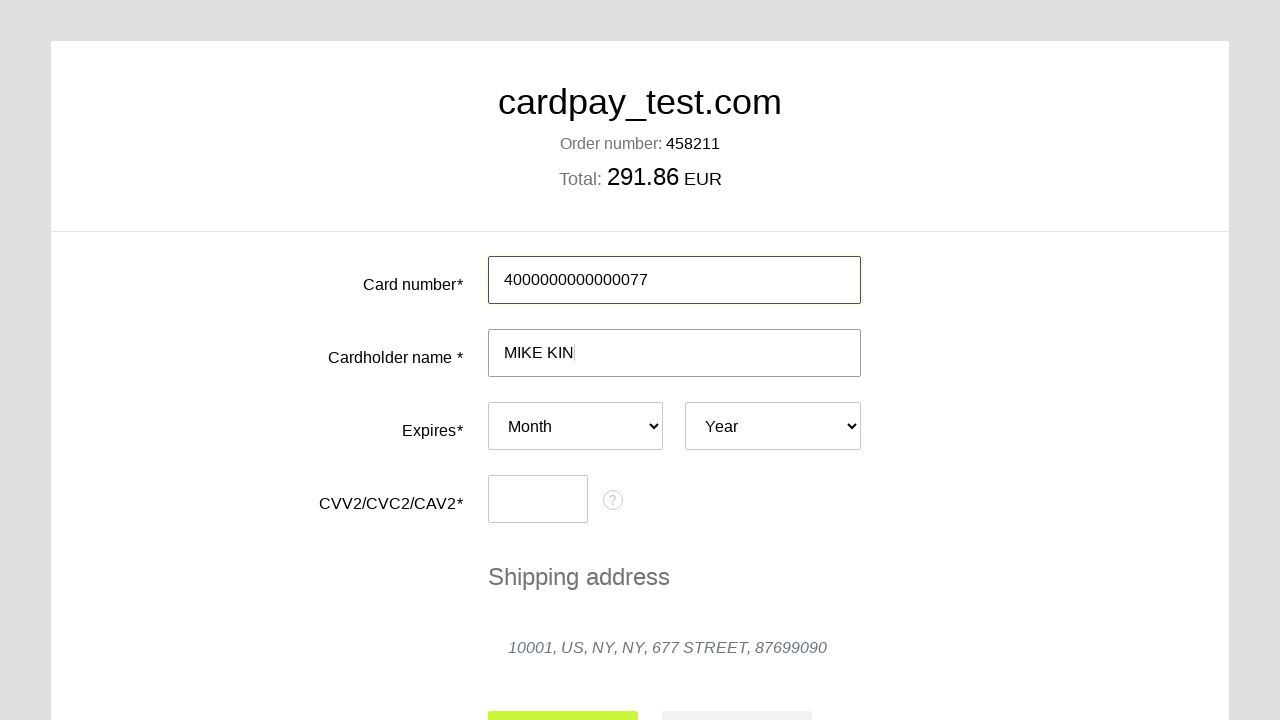

Selected expiry month 07 on #card-expires-month
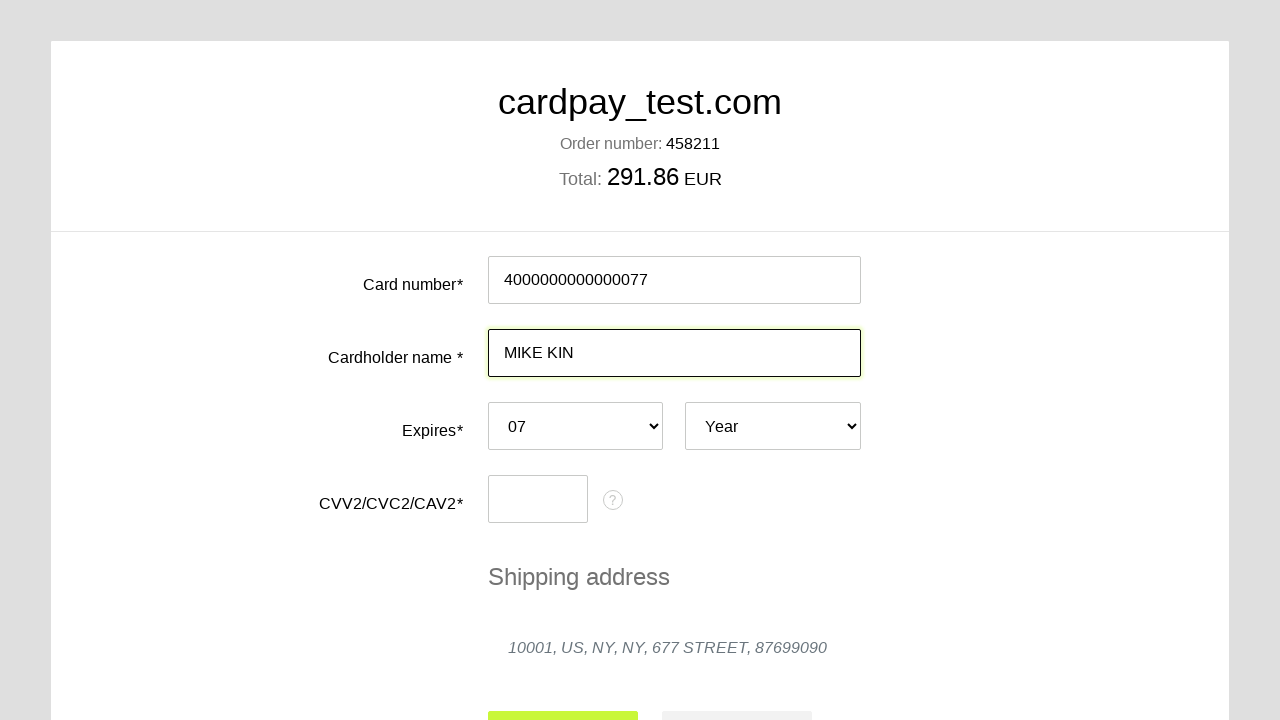

Selected expiry year 2037 on #card-expires-year
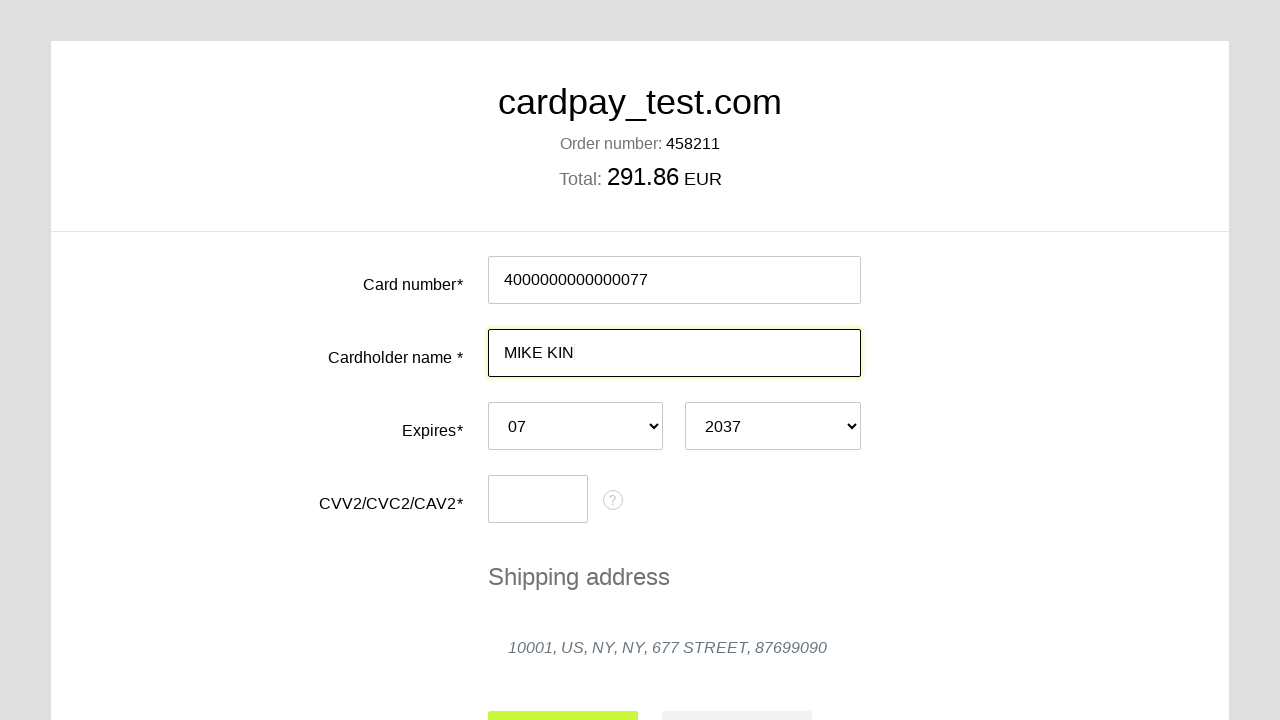

Filled CVC field with '007' on #input-card-cvc
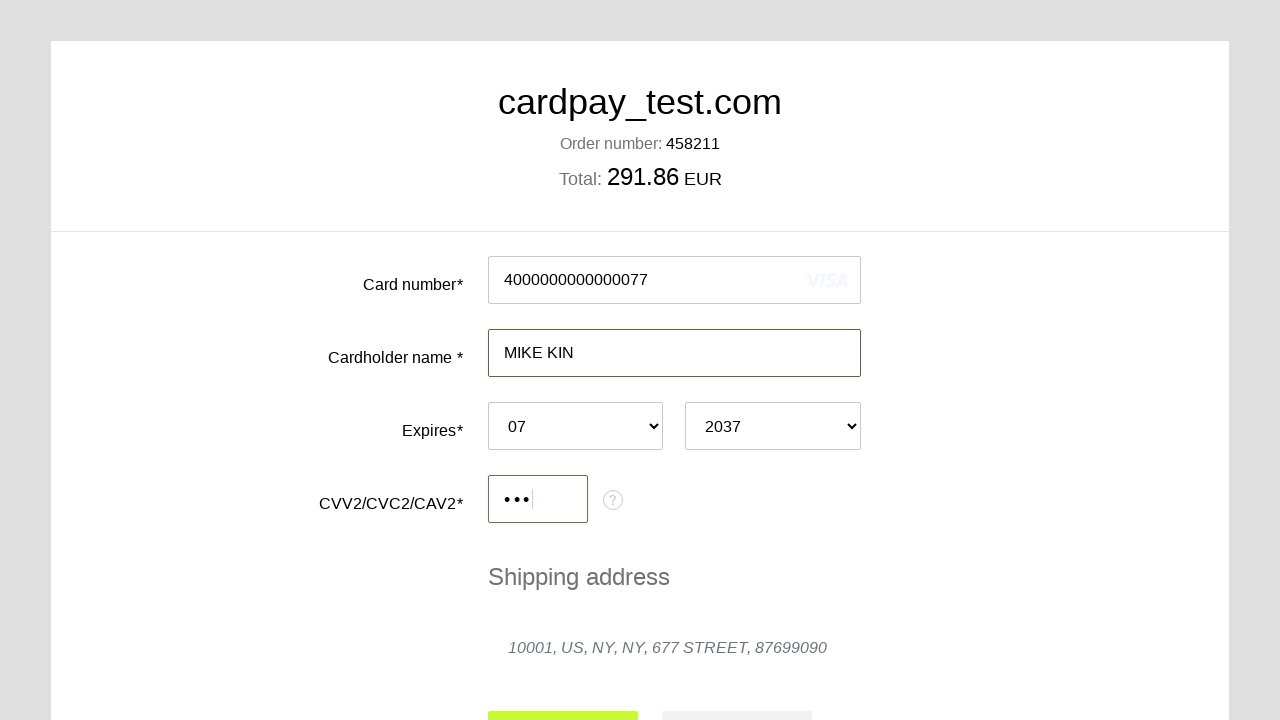

Clicked submit button to process payment at (563, 696) on #action-submit
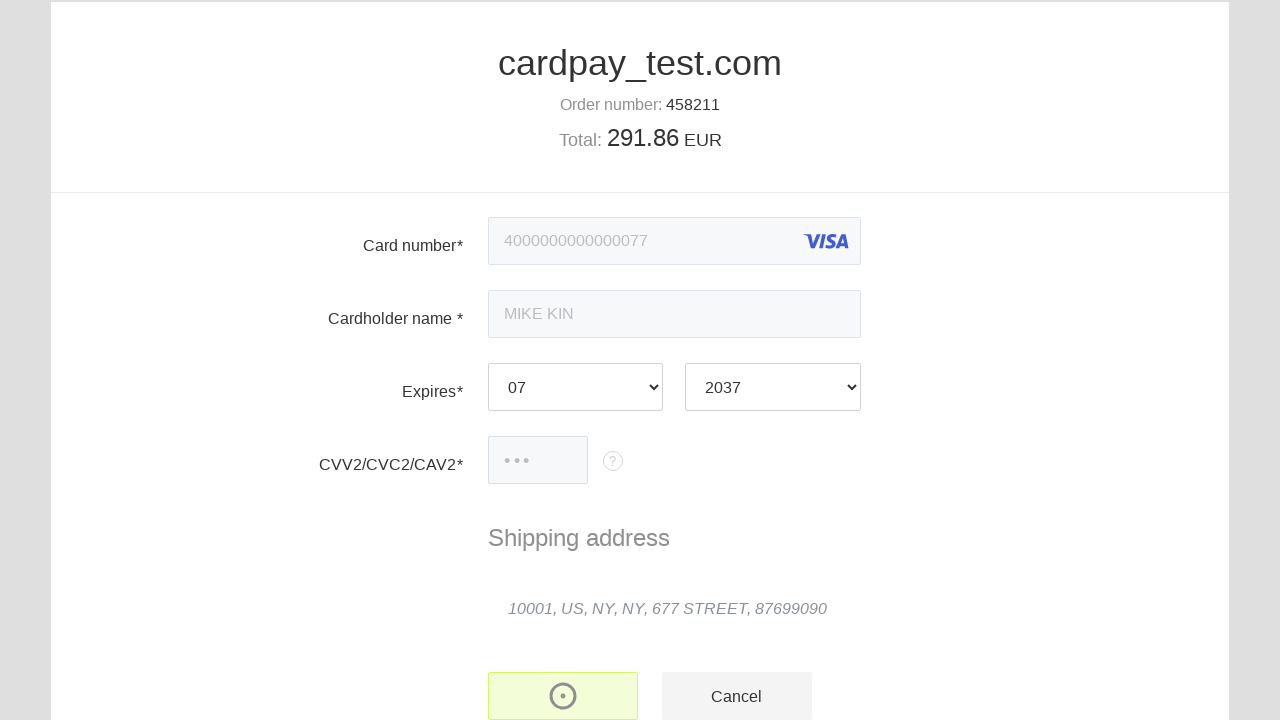

Payment status element loaded, confirming authorized payment
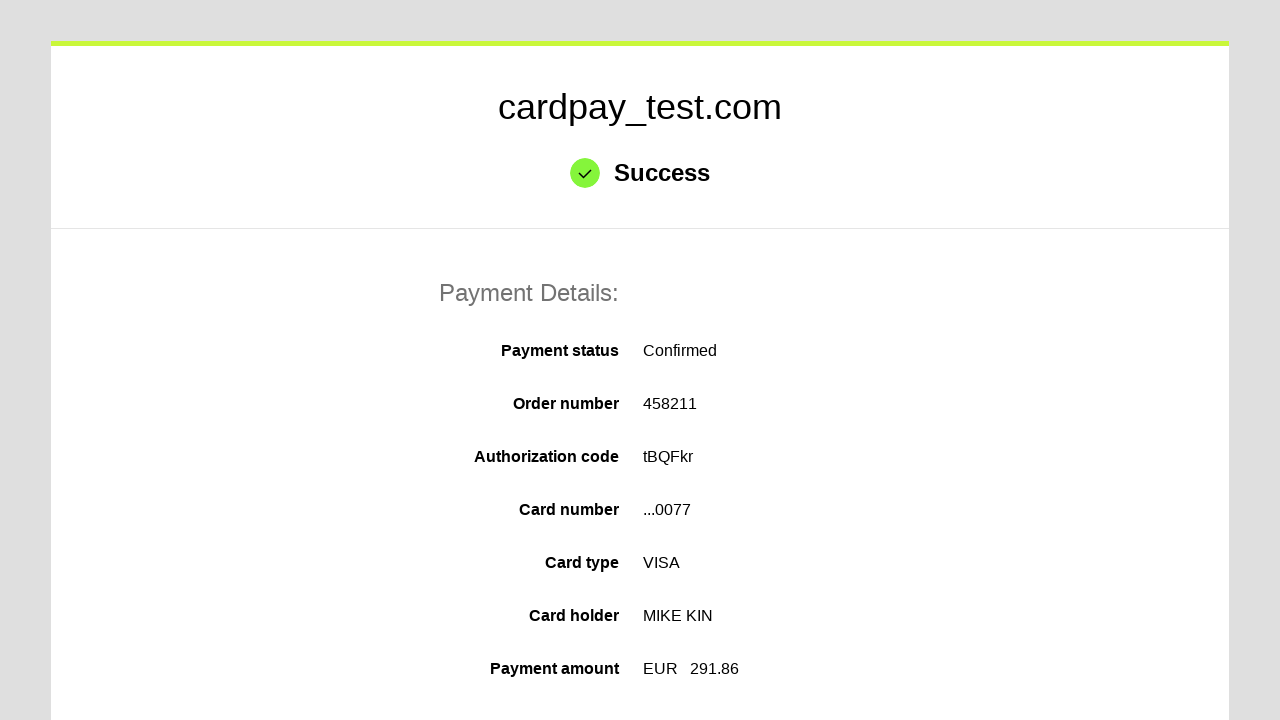

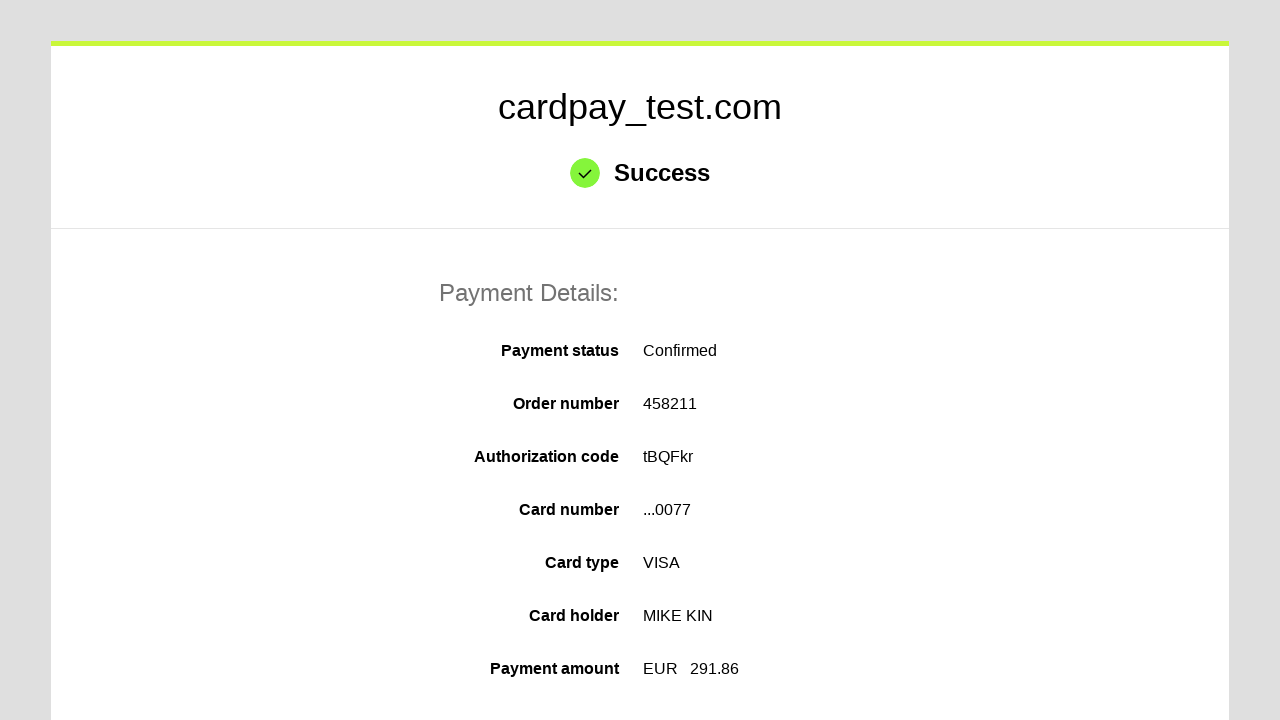